Tests alert and confirmation dialog handling by triggering alert popups, reading their text, and accepting or dismissing them

Starting URL: https://rahulshettyacademy.com/AutomationPractice/

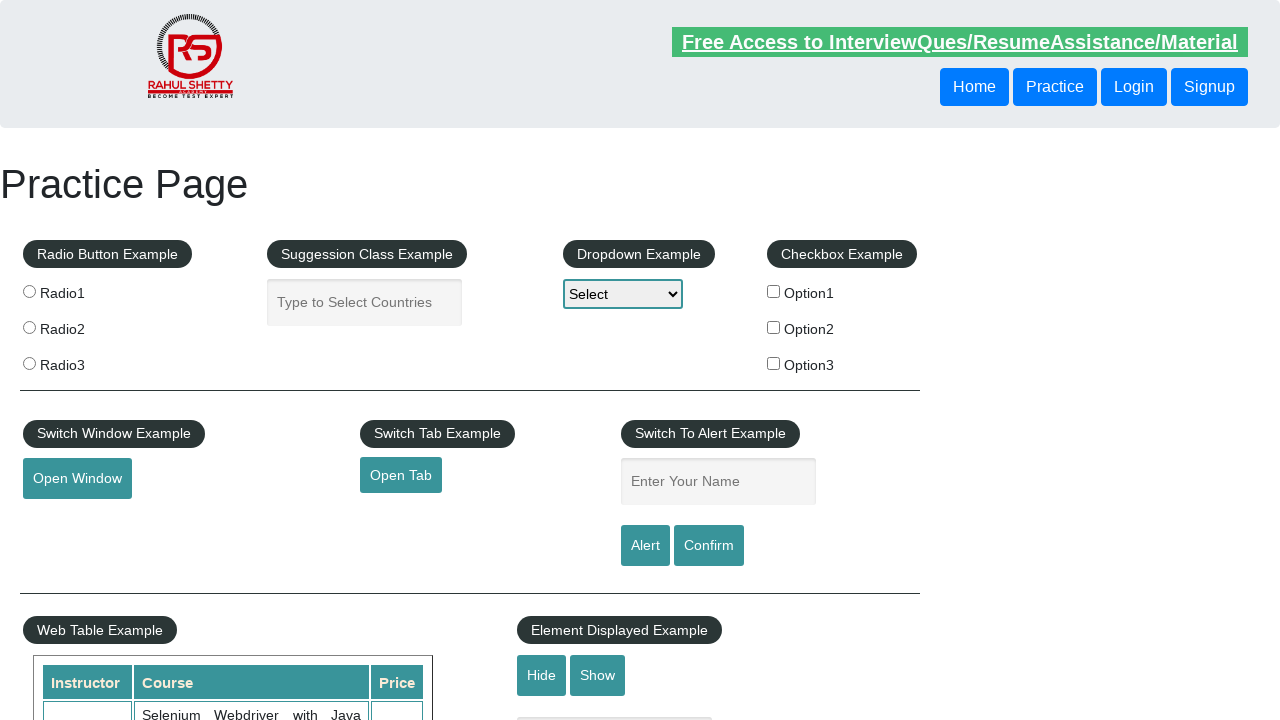

Filled name field with 'Shravan' on #name
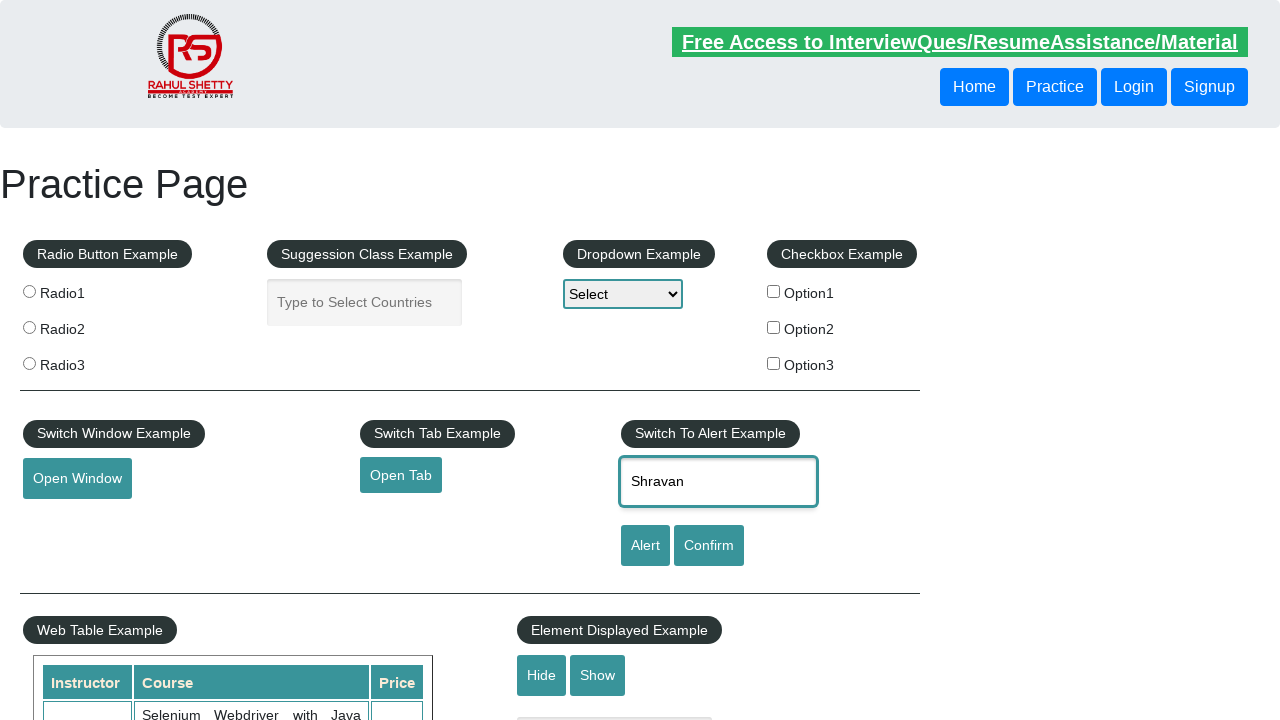

Set up dialog handler to accept alerts
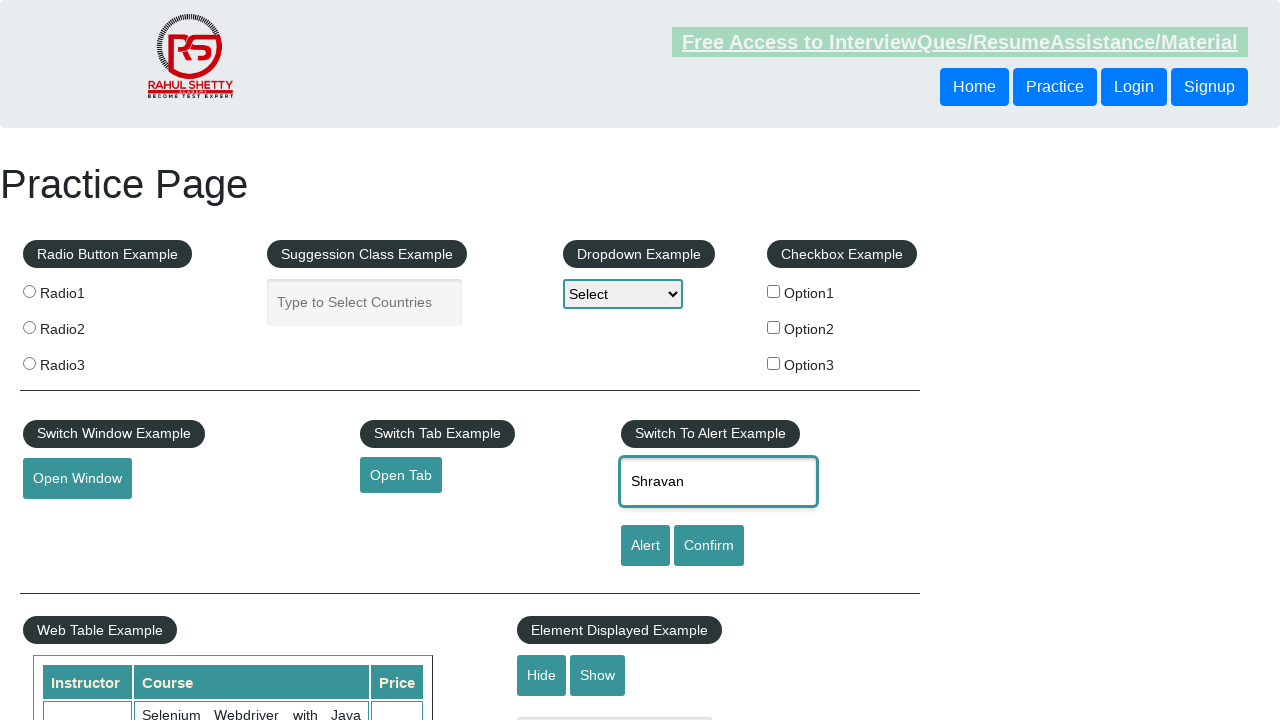

Clicked alert button and accepted the alert dialog at (645, 546) on [id='alertbtn']
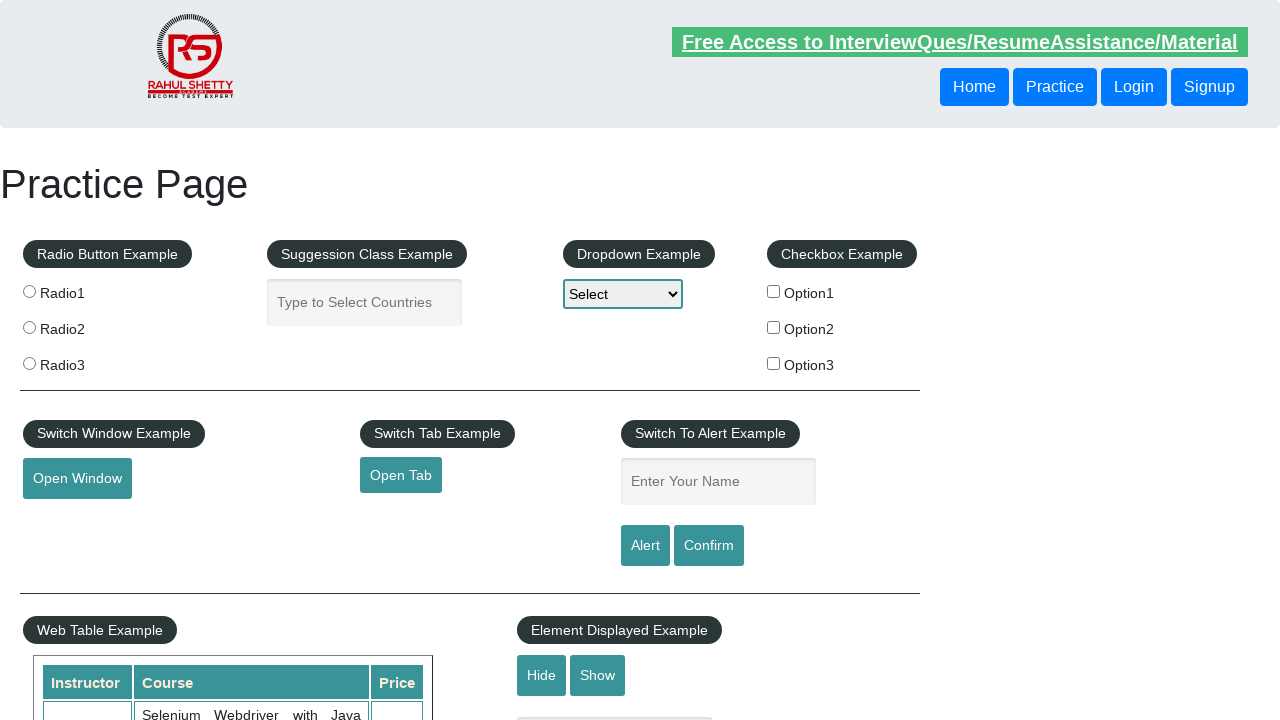

Filled name field with 'Shravan' again on #name
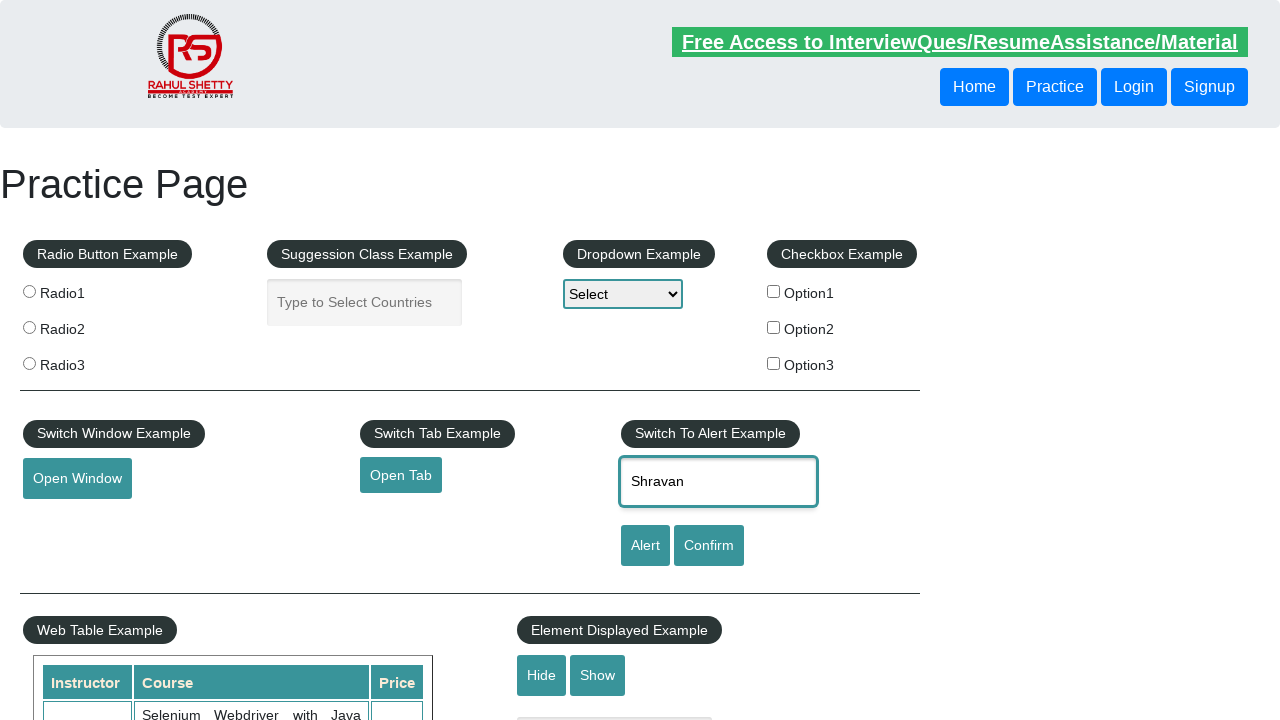

Set up dialog handler to dismiss confirmation dialogs
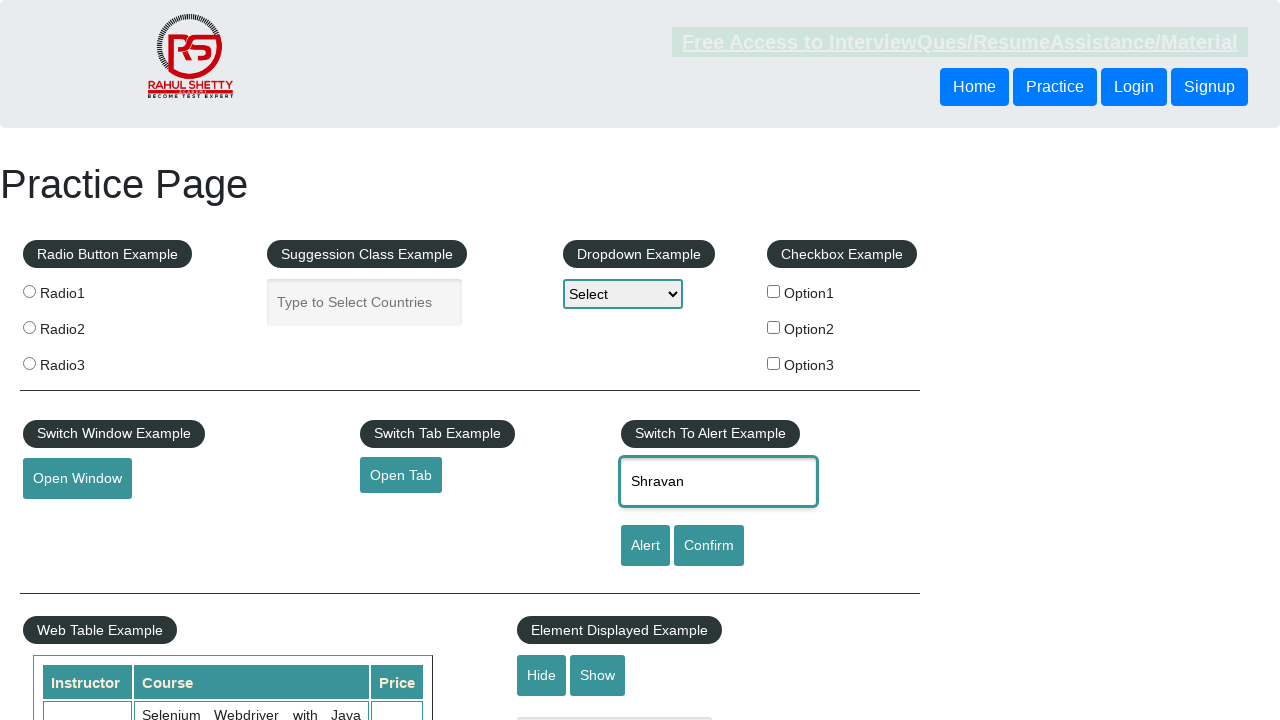

Clicked confirm button and dismissed the confirmation dialog at (709, 546) on [id='confirmbtn']
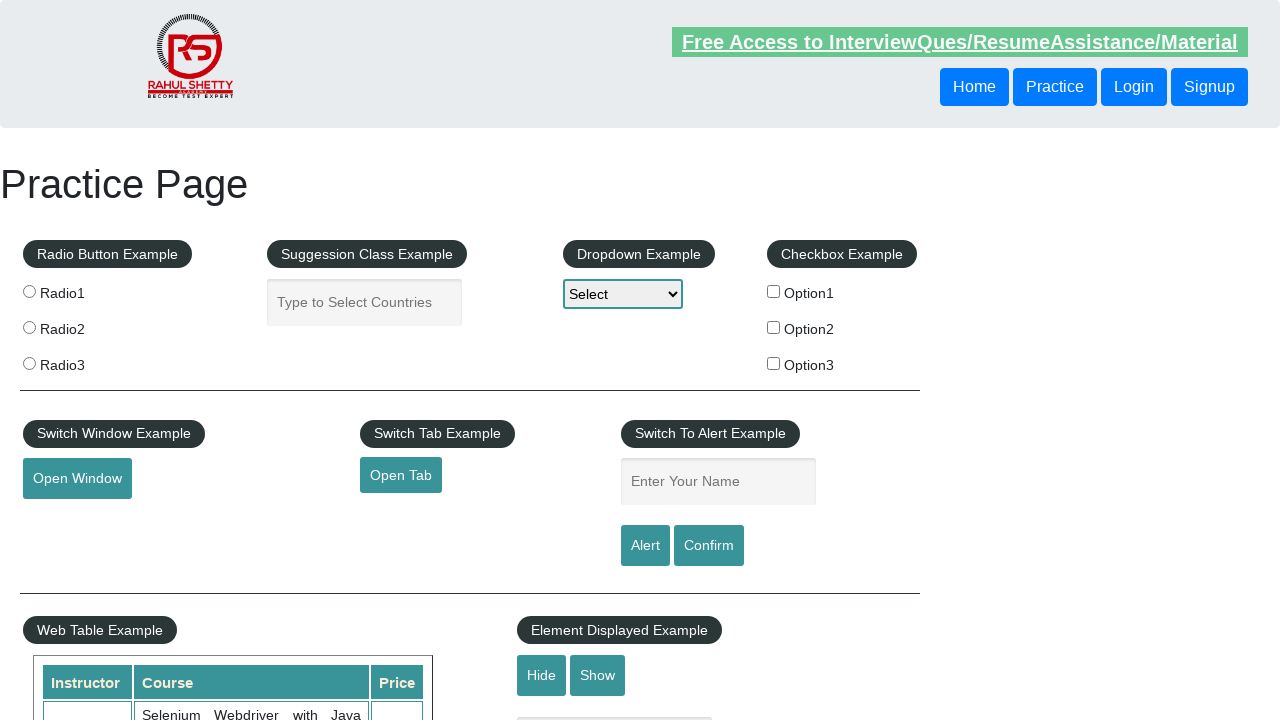

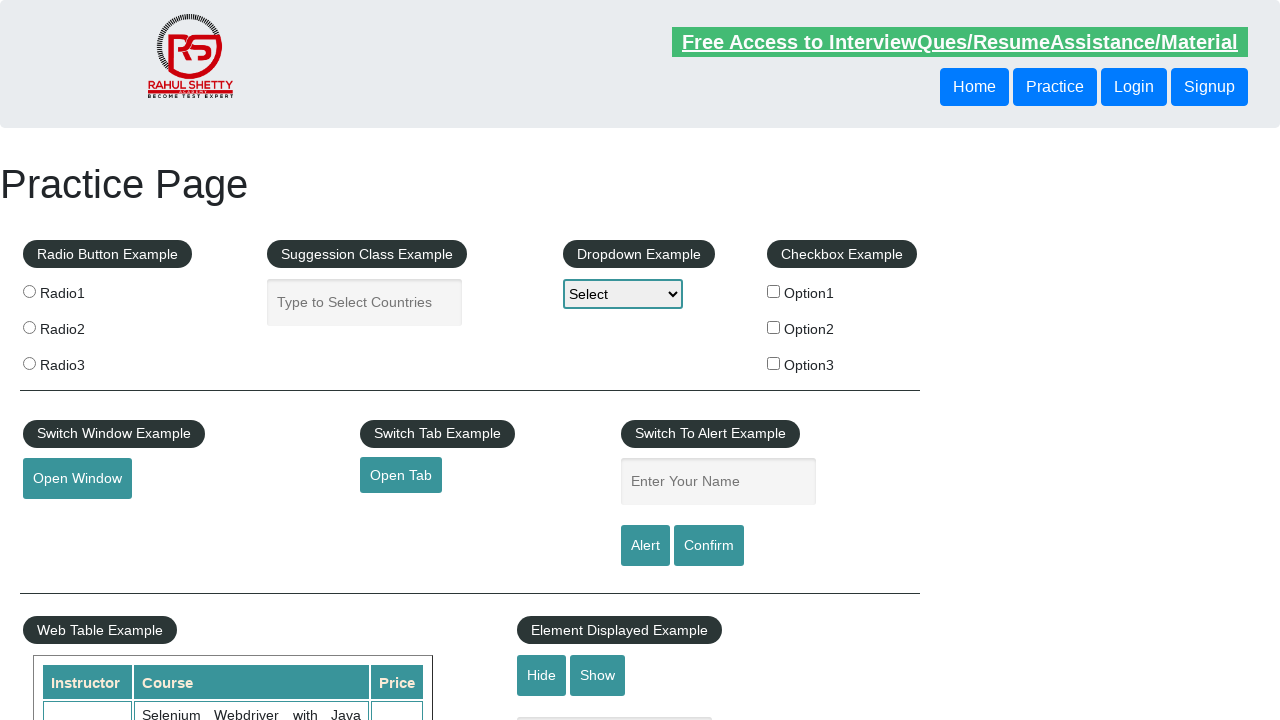